Navigates to the Portuguese Industrial Property Bulletin page and verifies that the bulletin wrapper and download link are present and accessible.

Starting URL: https://inpi.justica.gov.pt/boletim-da-propriedade-industrial

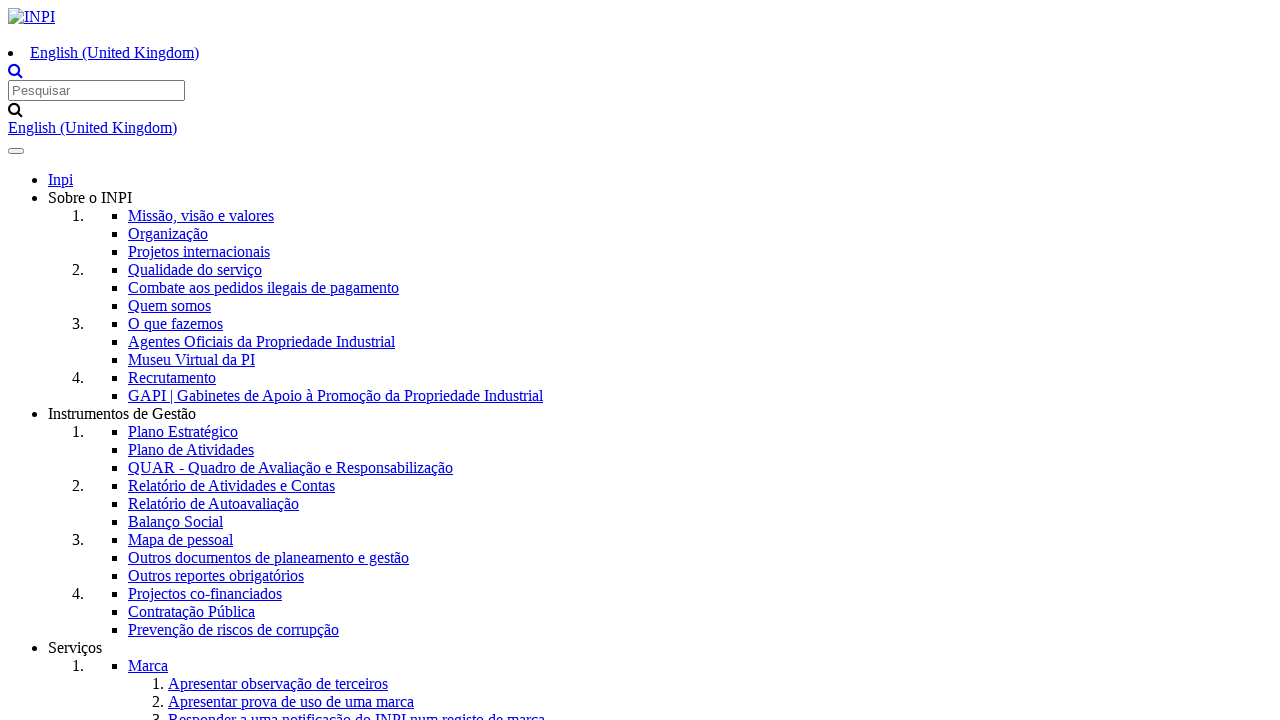

Waited for bulletin wrapper element to load
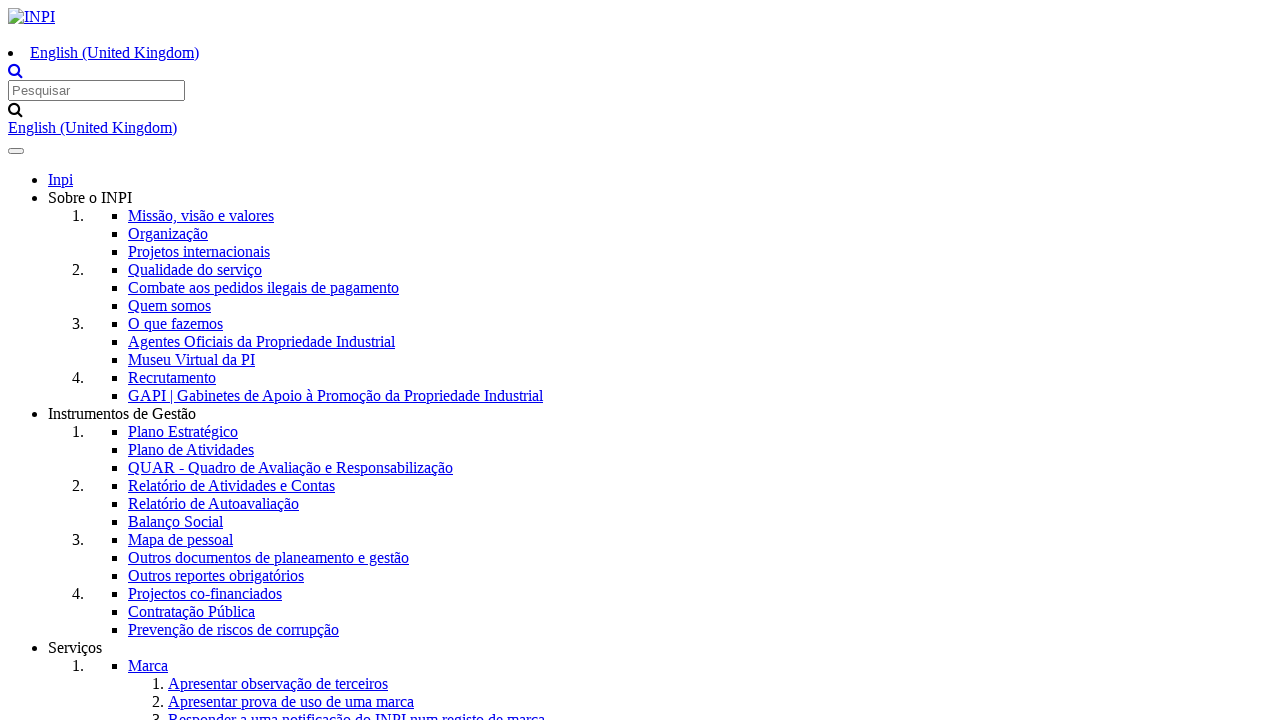

Located the first bulletin wrapper element
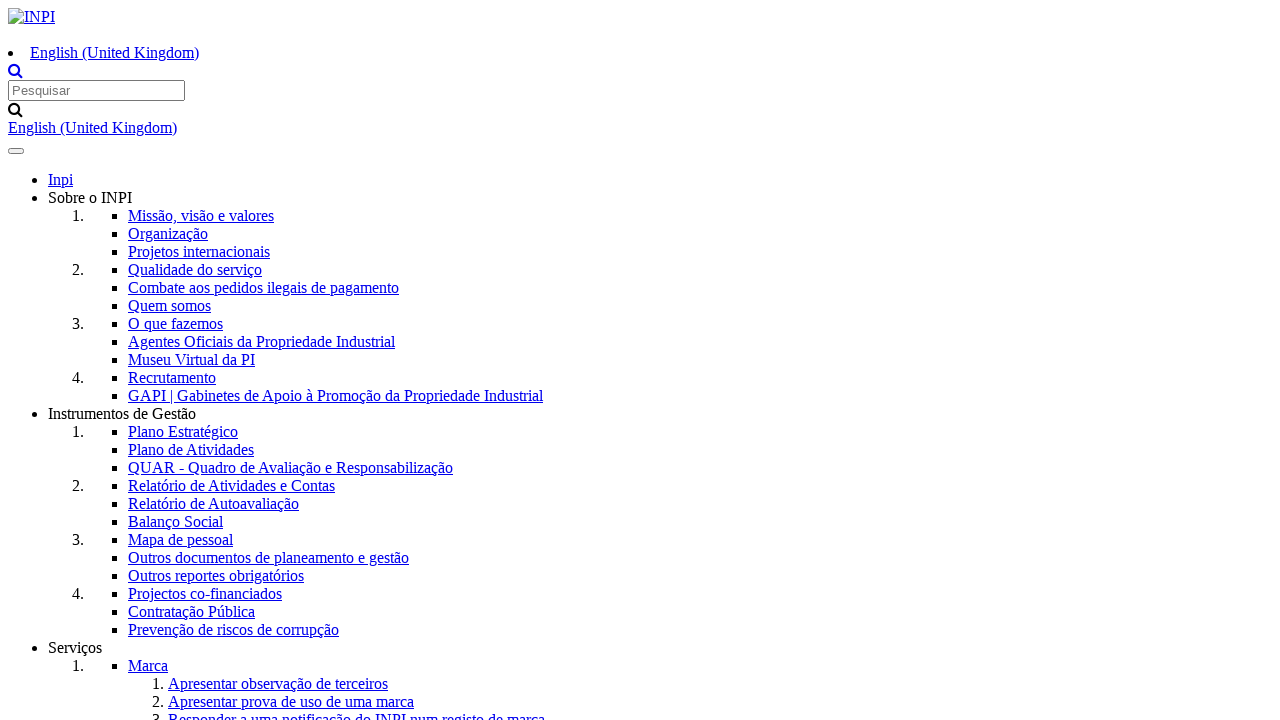

Located the download link within the wrapper
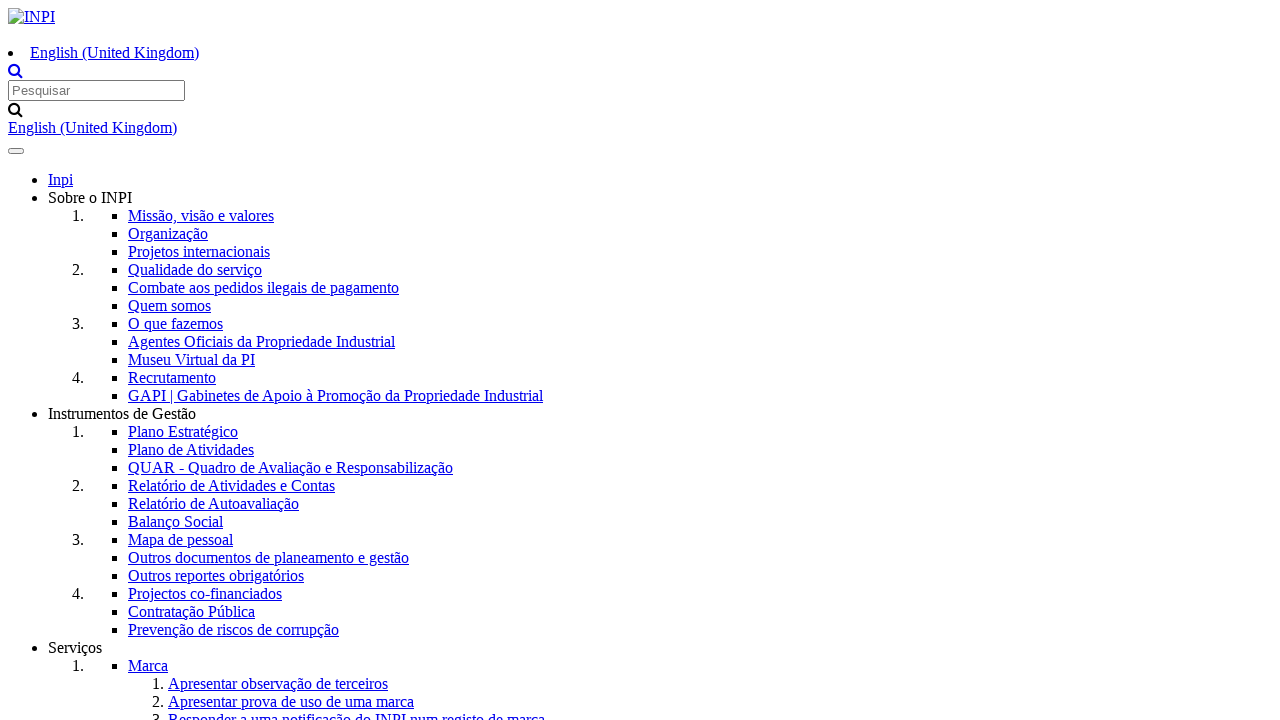

Scrolled download link into view
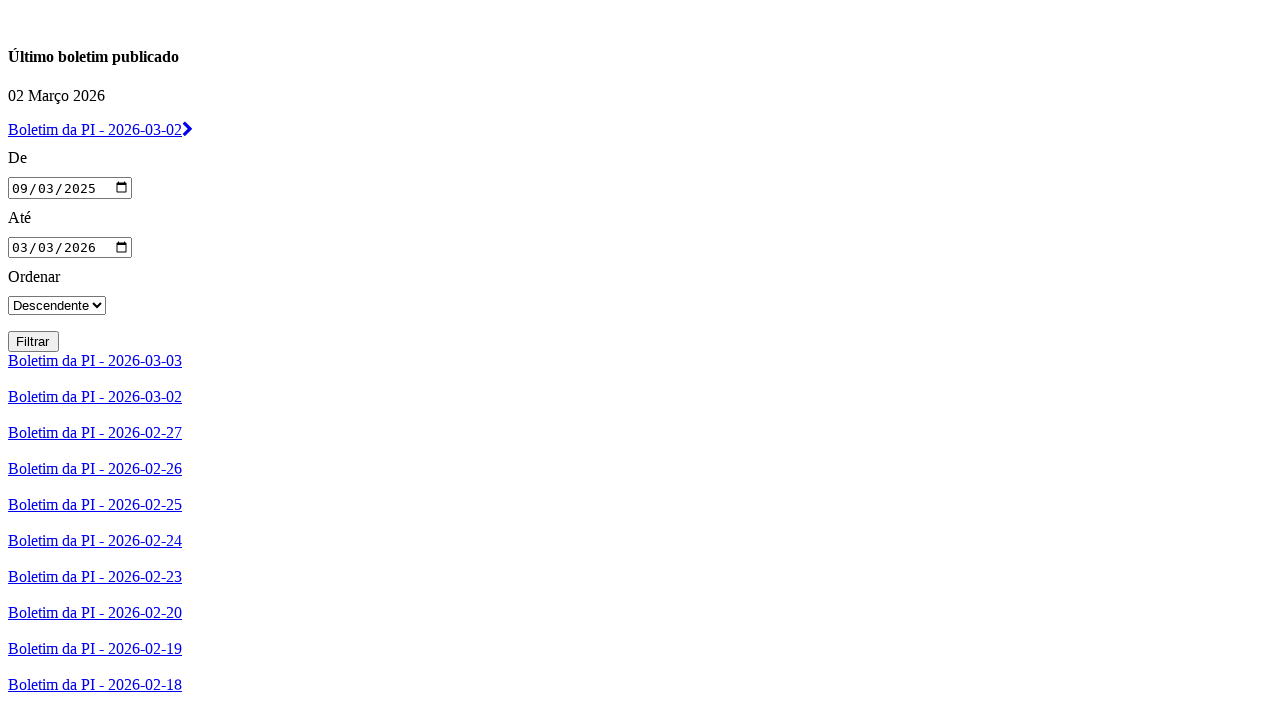

Retrieved PDF URL from download link: https://inpi.justica.gov.pt/LinkClick.aspx?fileticket=T7OEvaqzkVg%3d&portalid=6
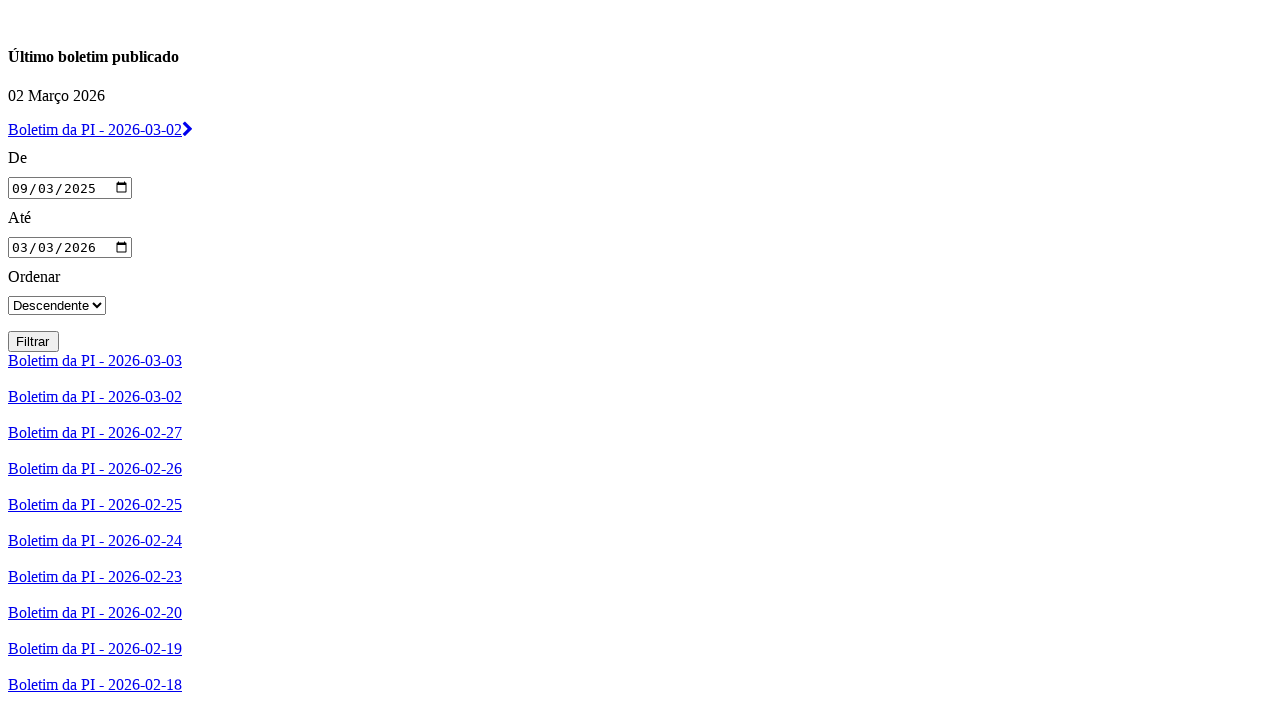

Verified that download link is visible and accessible
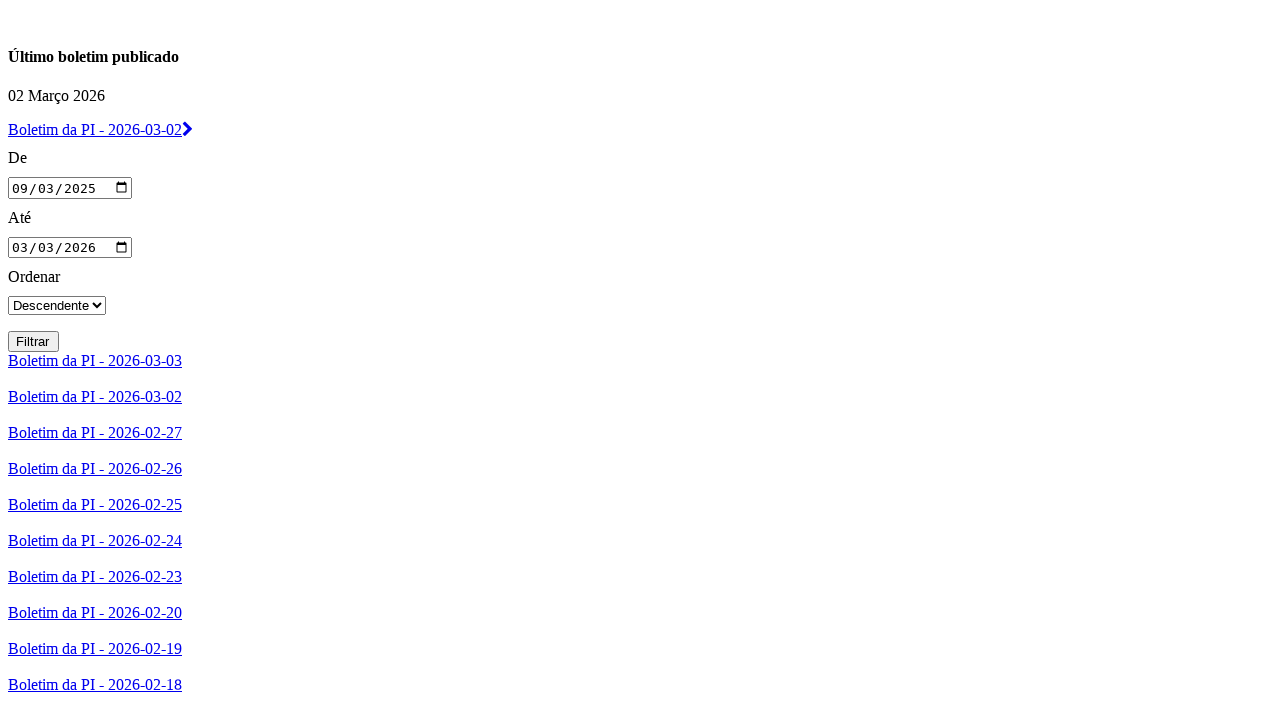

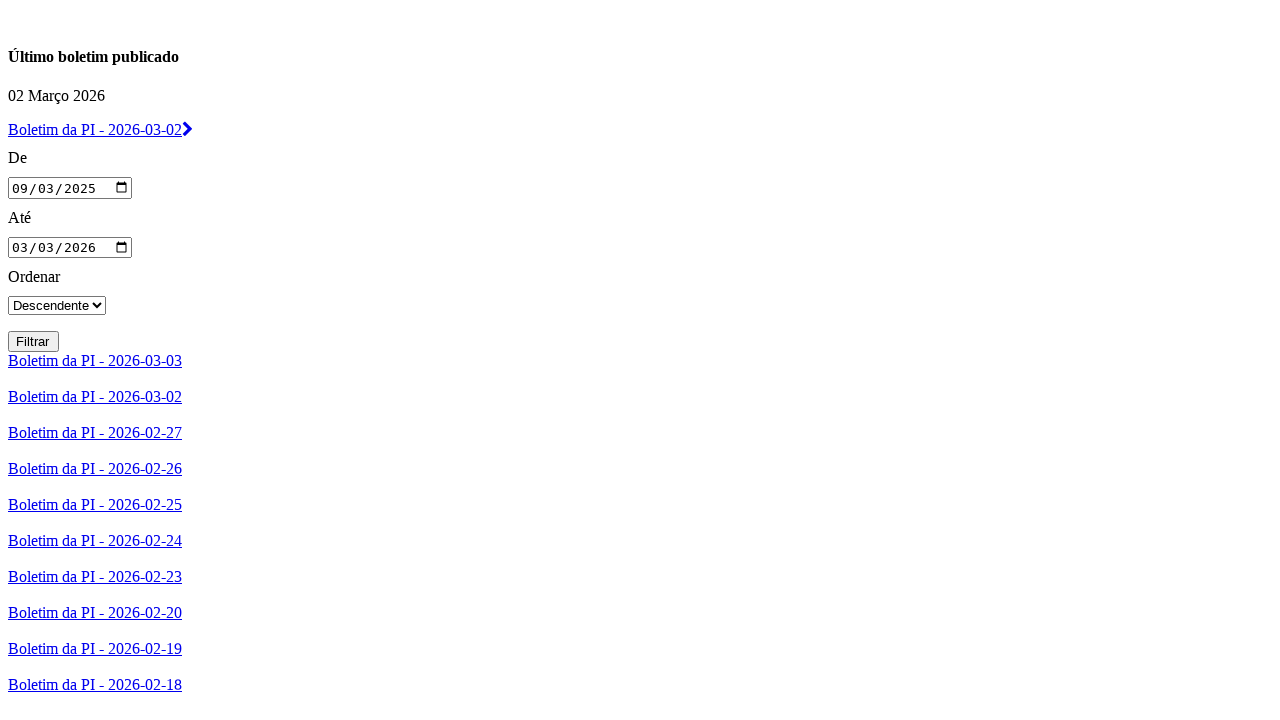